Tests sorting the Due column in ascending order by clicking the column header and verifying the values are sorted correctly using CSS pseudo-class selectors.

Starting URL: http://the-internet.herokuapp.com/tables

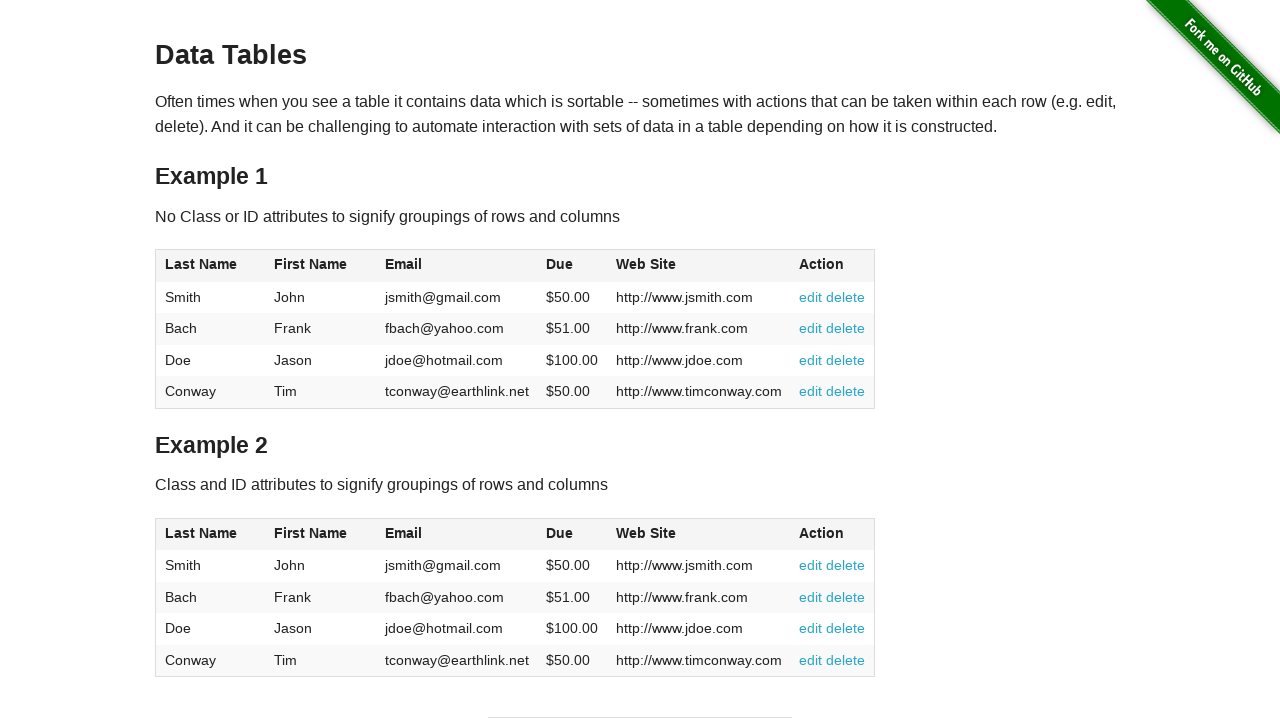

Clicked Due column header (4th column) to sort in ascending order at (572, 266) on #table1 thead tr th:nth-child(4)
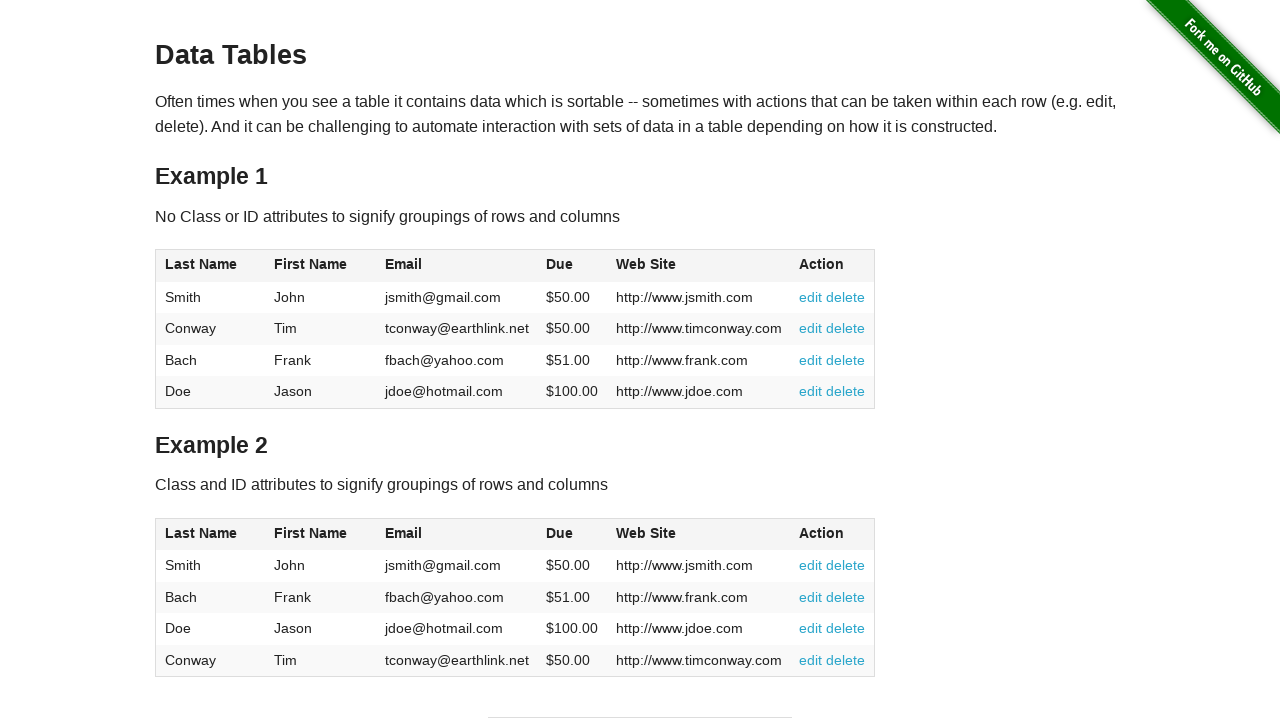

Verified Due column cells are present after sorting
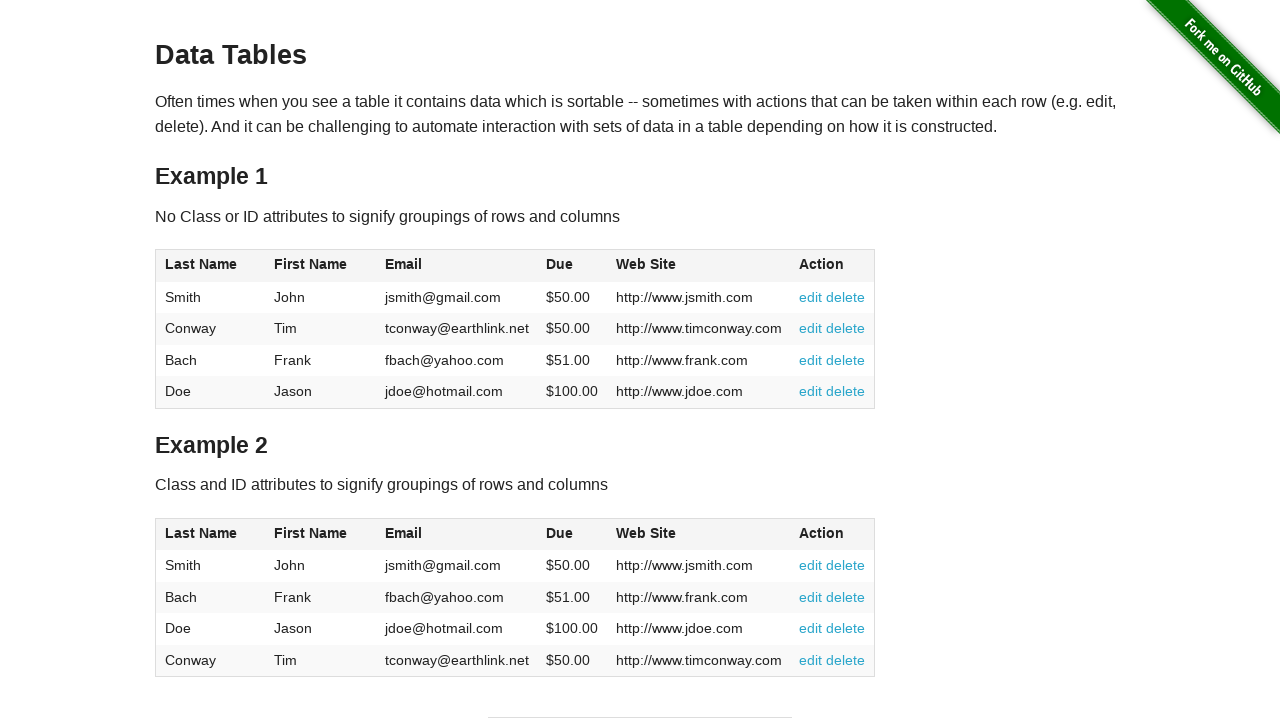

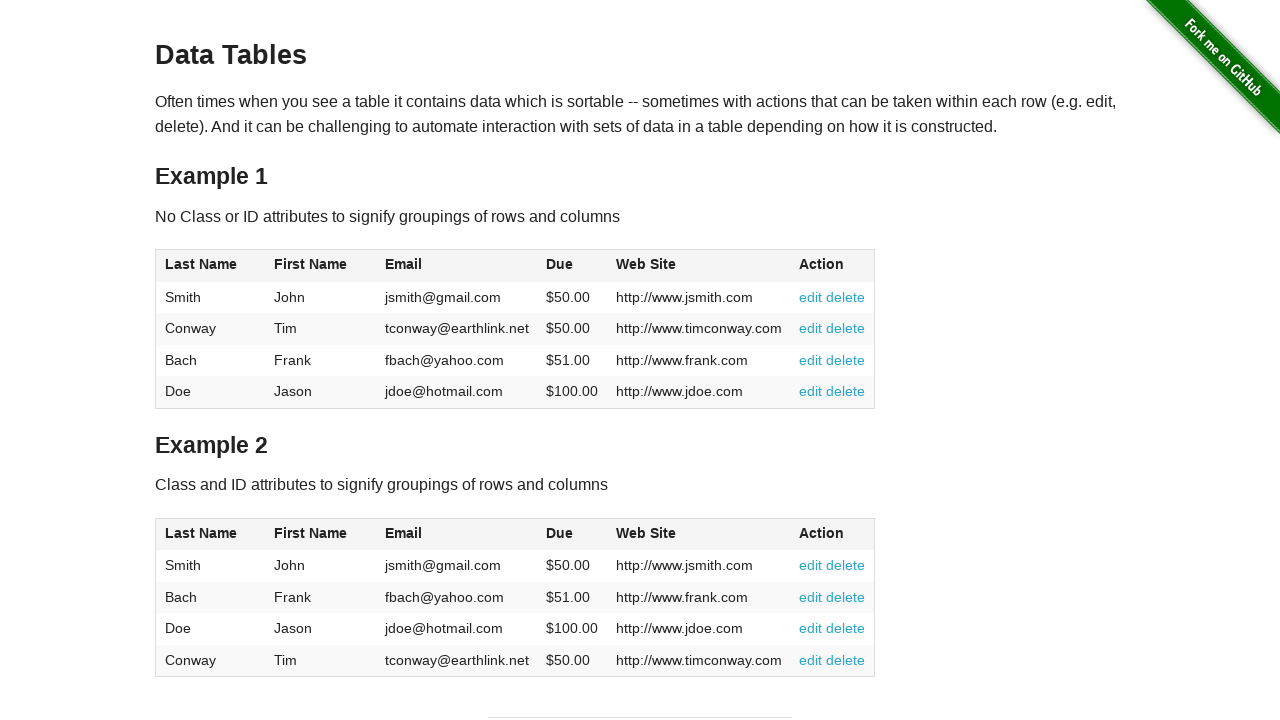